Tests the jQuery UI datepicker widget by switching to an iframe and entering a date value into the datepicker input field.

Starting URL: https://jqueryui.com/datepicker/

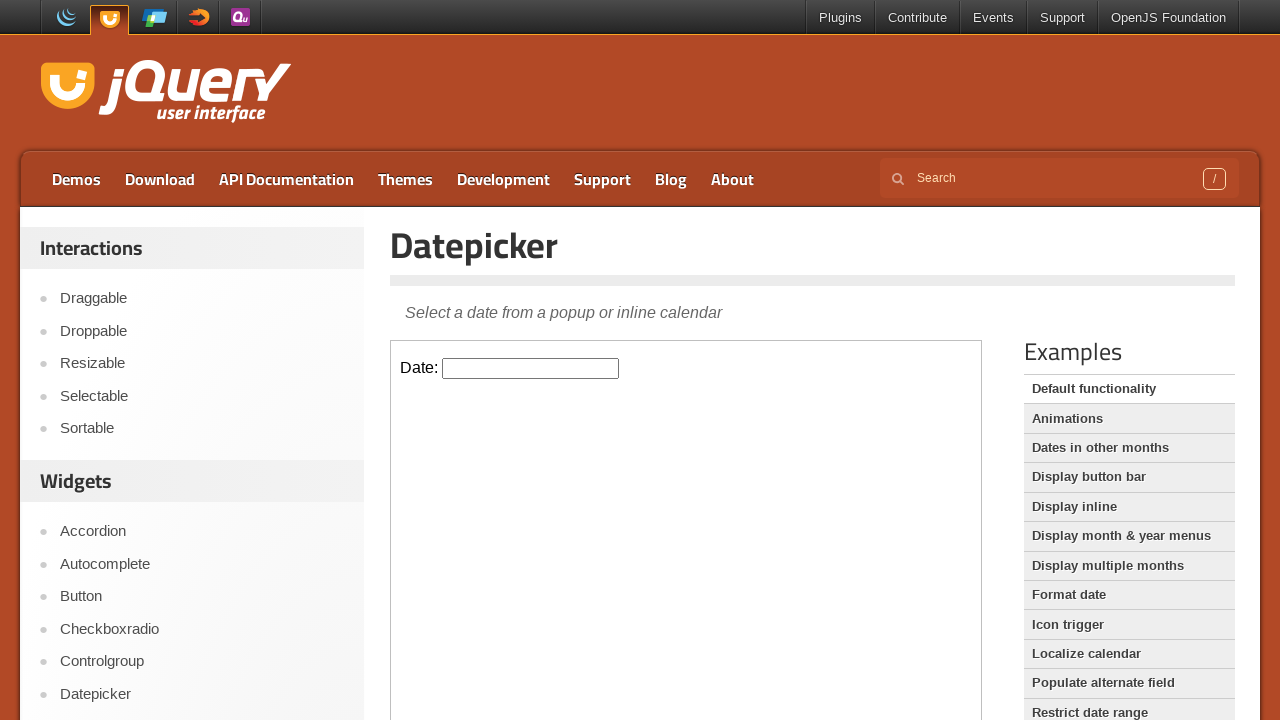

Waited for page to load (domcontentloaded)
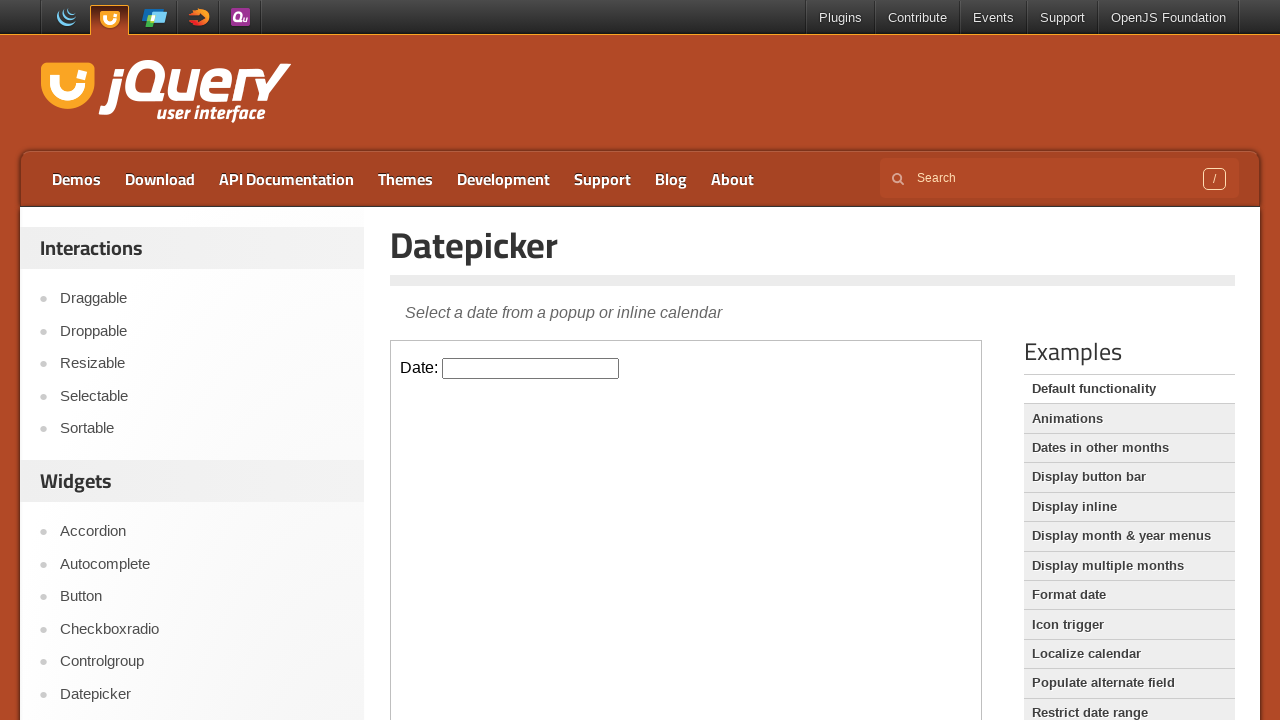

Located the jQuery UI datepicker demo iframe
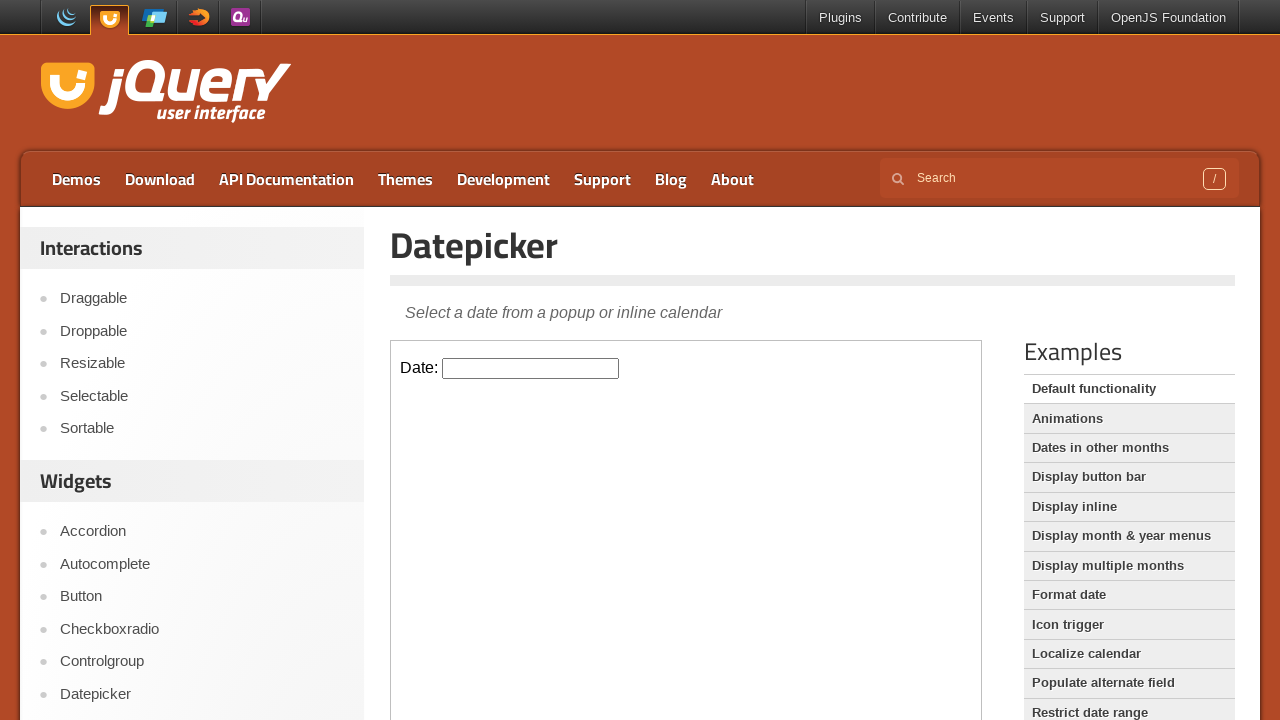

Filled datepicker input field with date '10/01/2025' on iframe.demo-frame >> nth=0 >> internal:control=enter-frame >> #datepicker
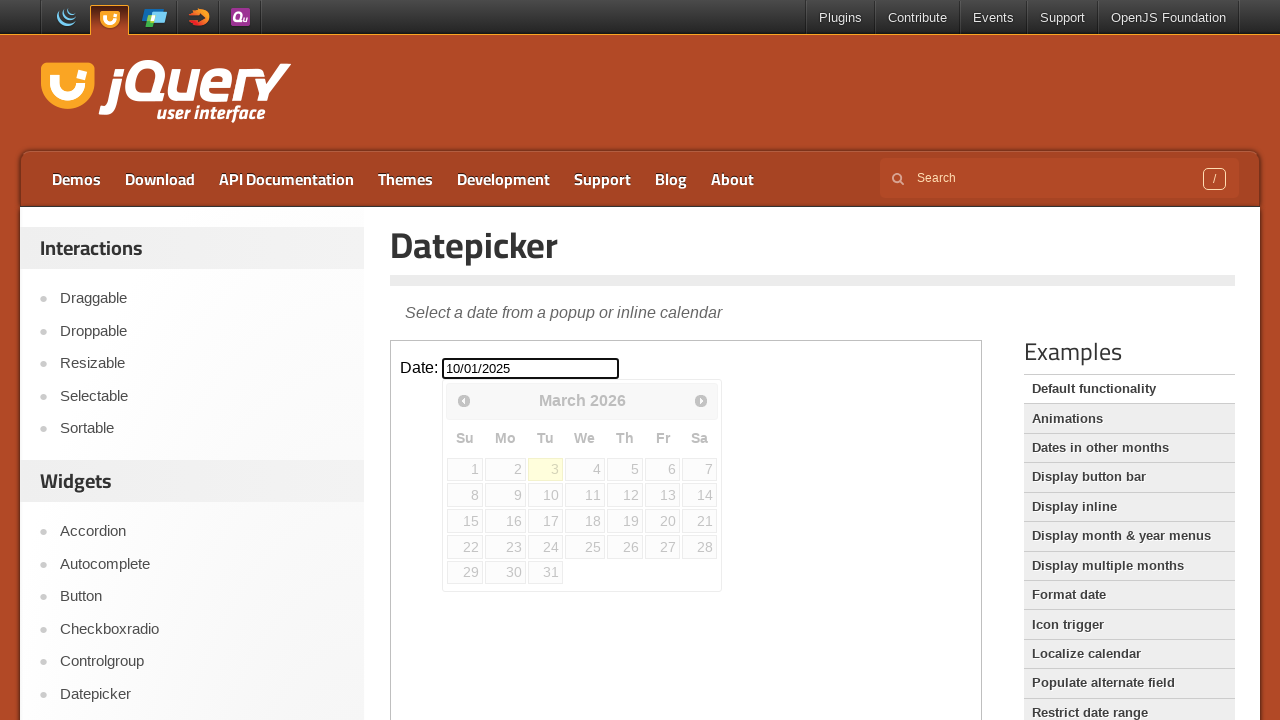

Clicked on datepicker input to open the calendar widget at (531, 368) on iframe.demo-frame >> nth=0 >> internal:control=enter-frame >> #datepicker
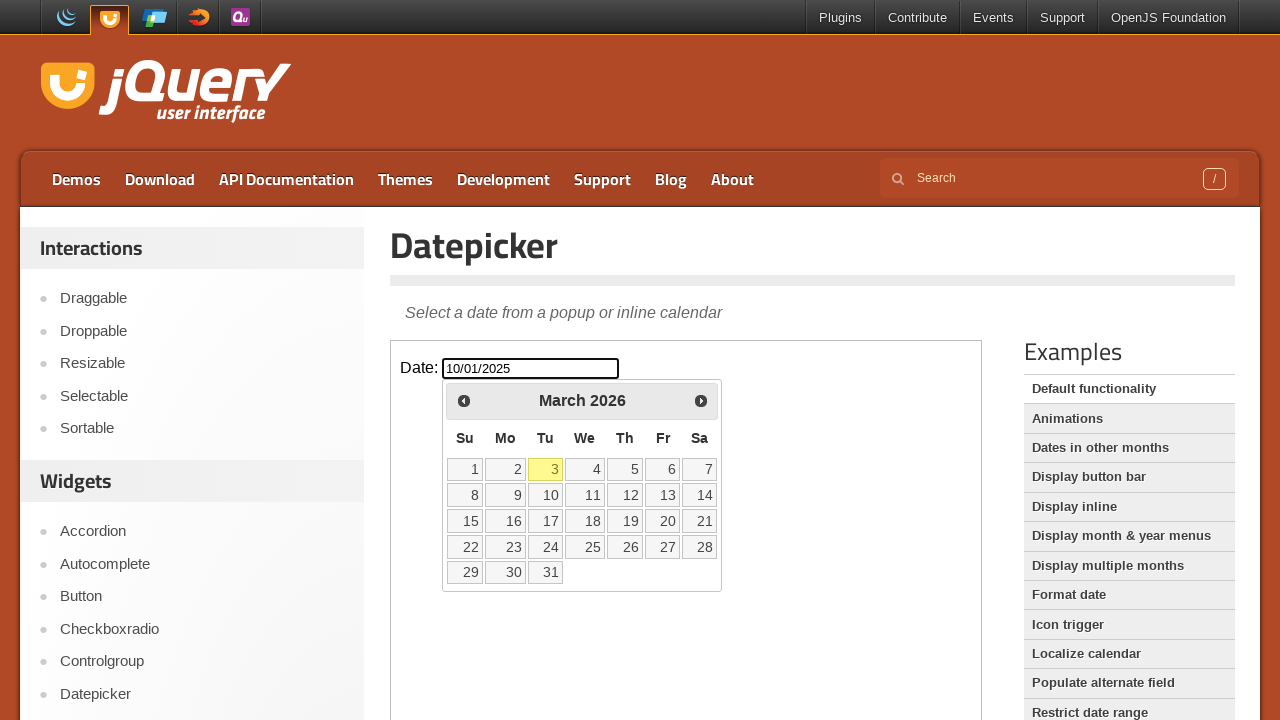

Datepicker calendar widget is now visible
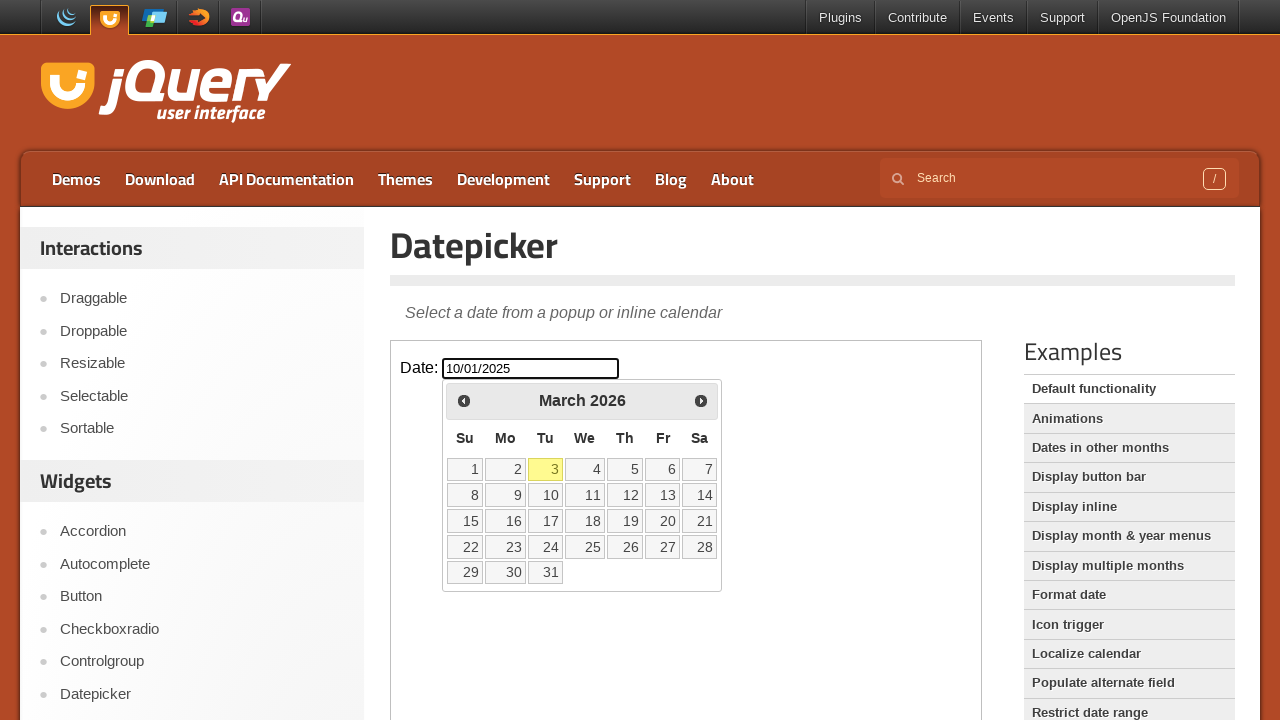

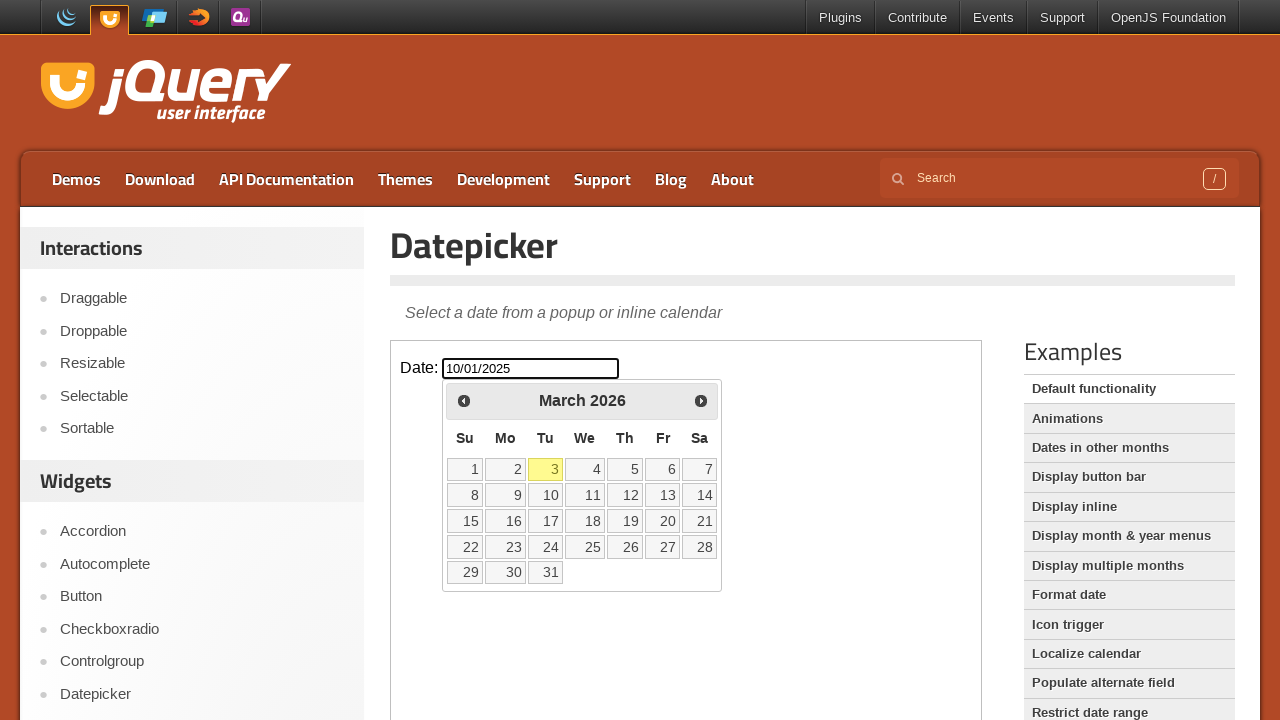